Navigates to the IULMS website and verifies that list items are present on the page

Starting URL: https://iulms.iuk.edu.pk/

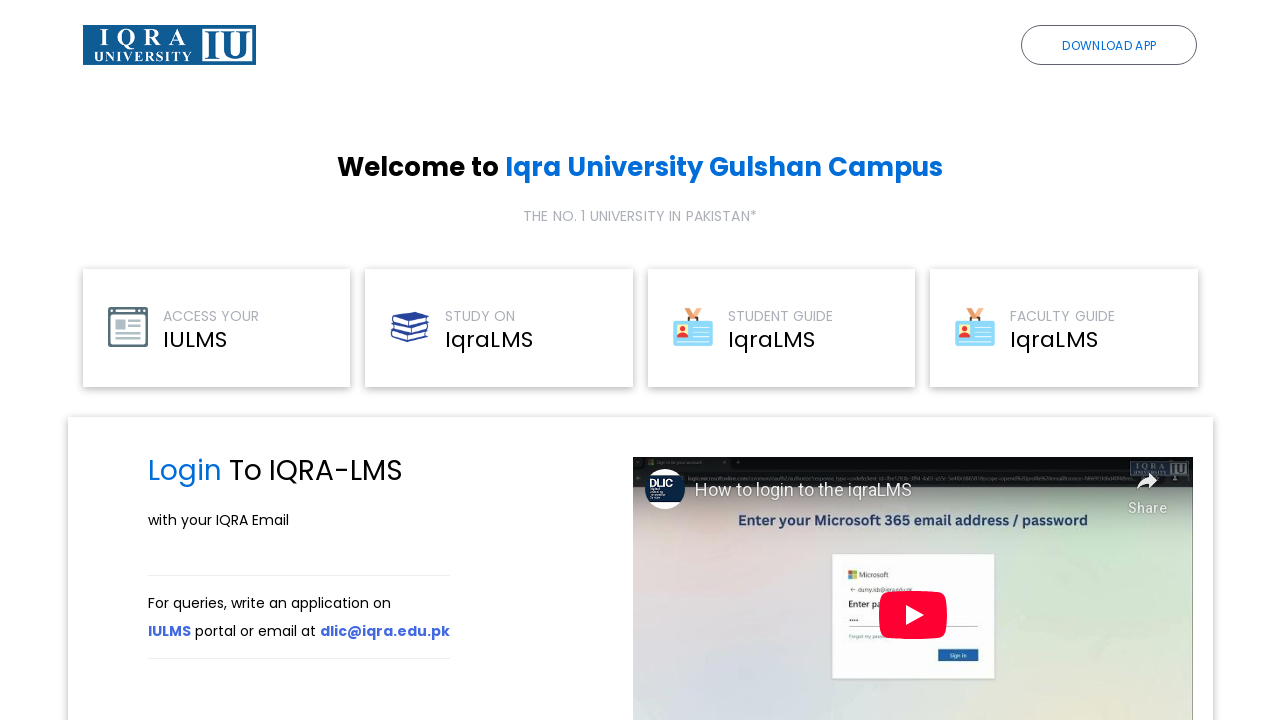

Navigated to IULMS website
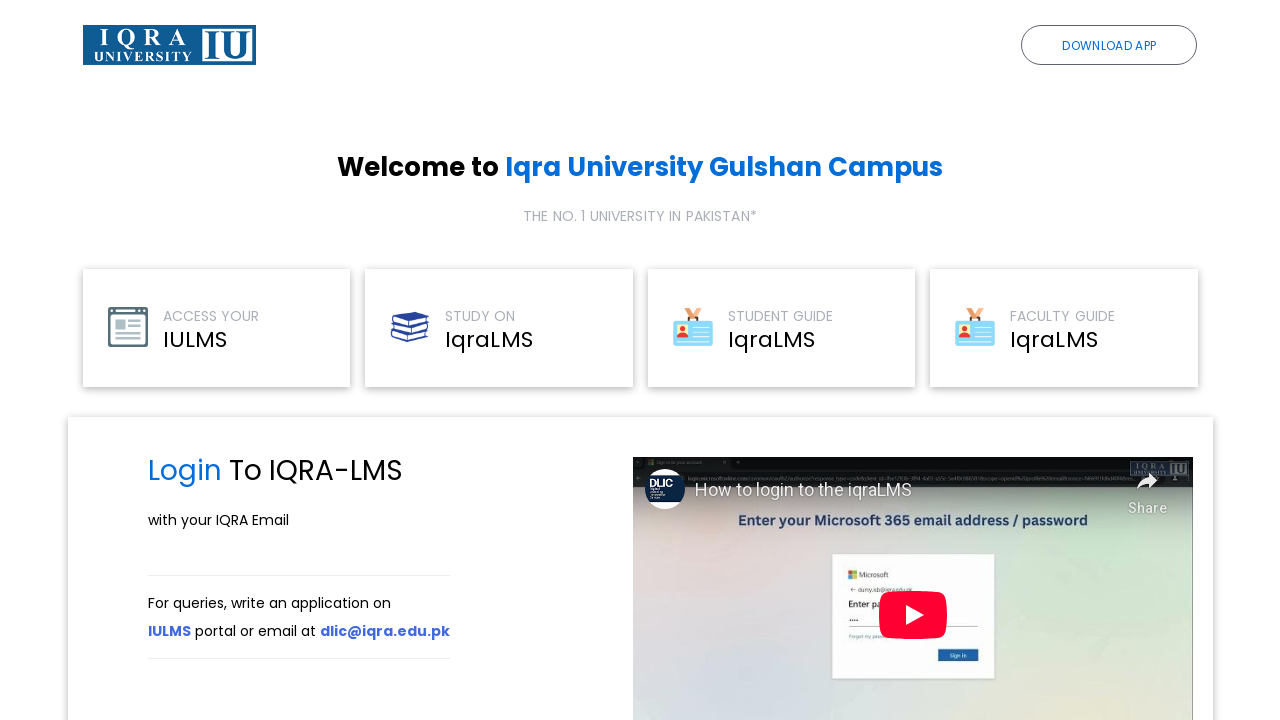

List items loaded on the page
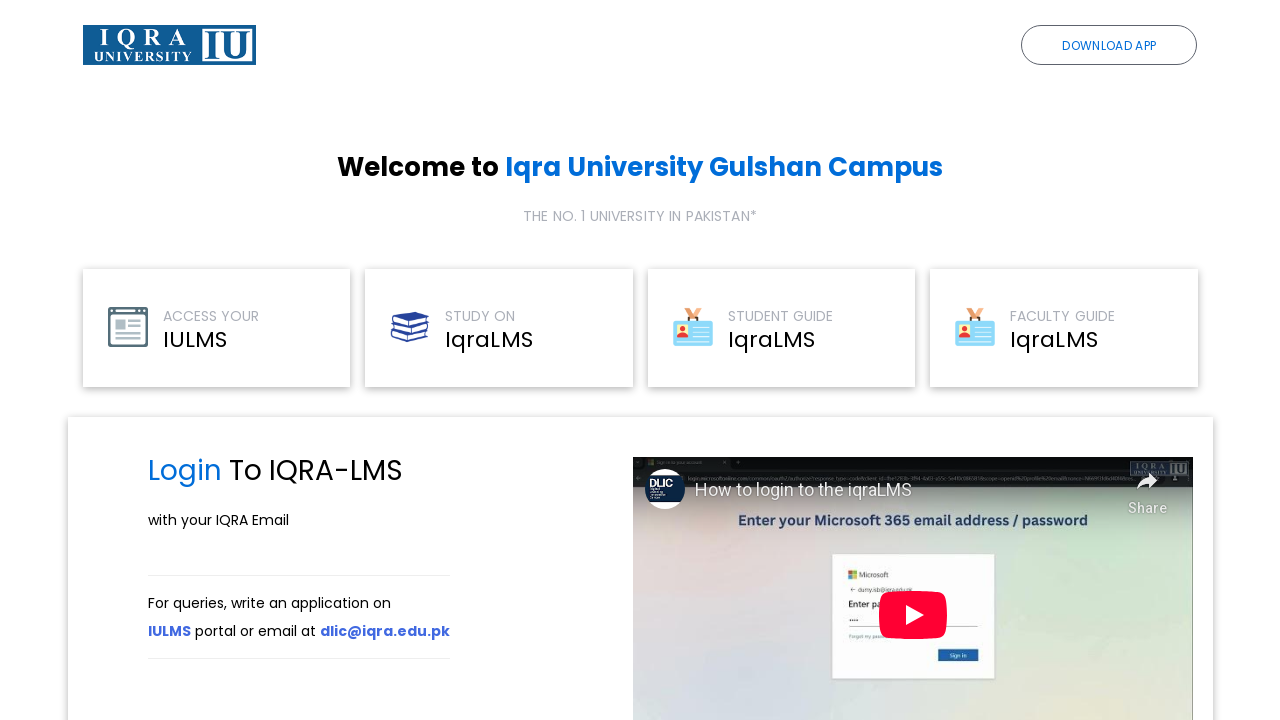

Located first list item
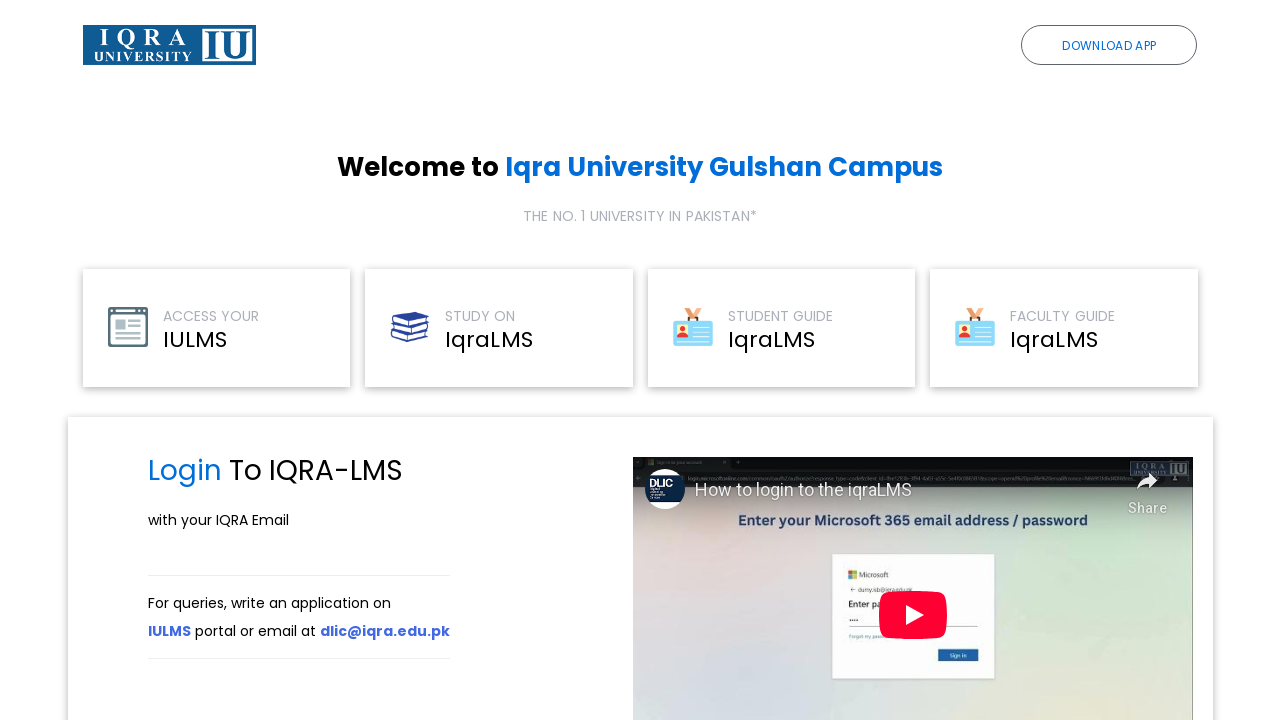

Retrieved and printed text content of first list item
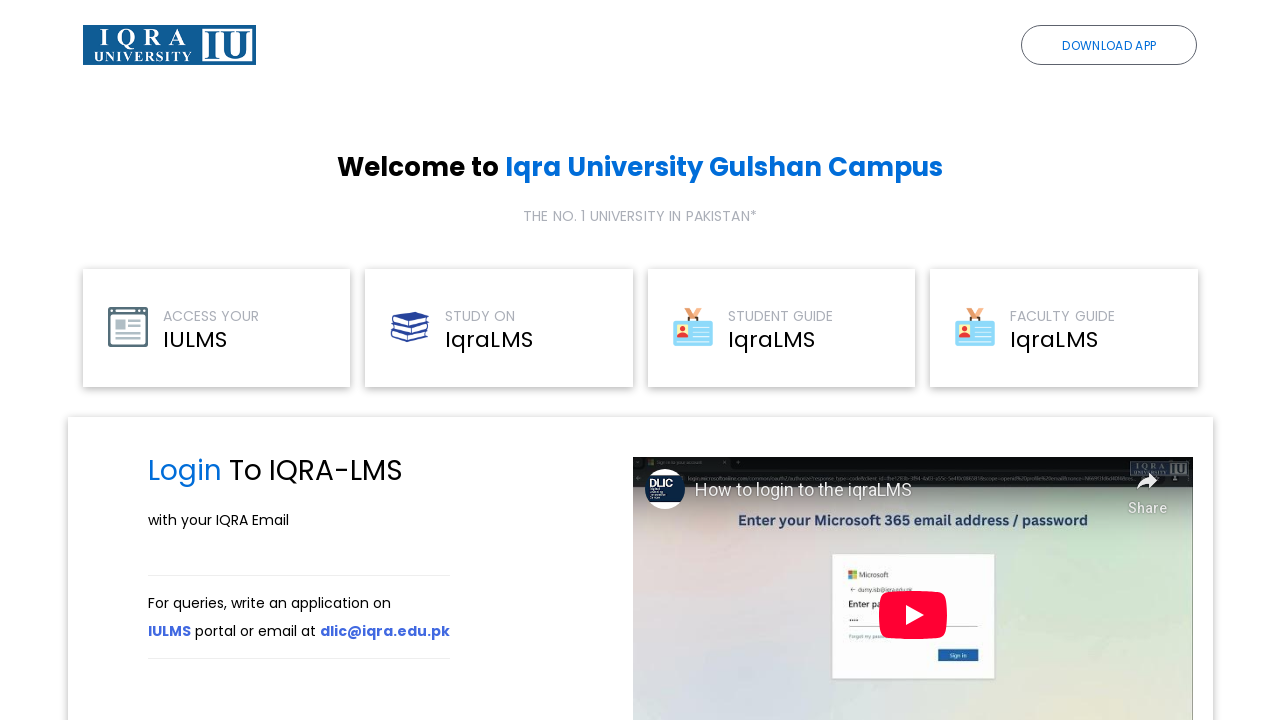

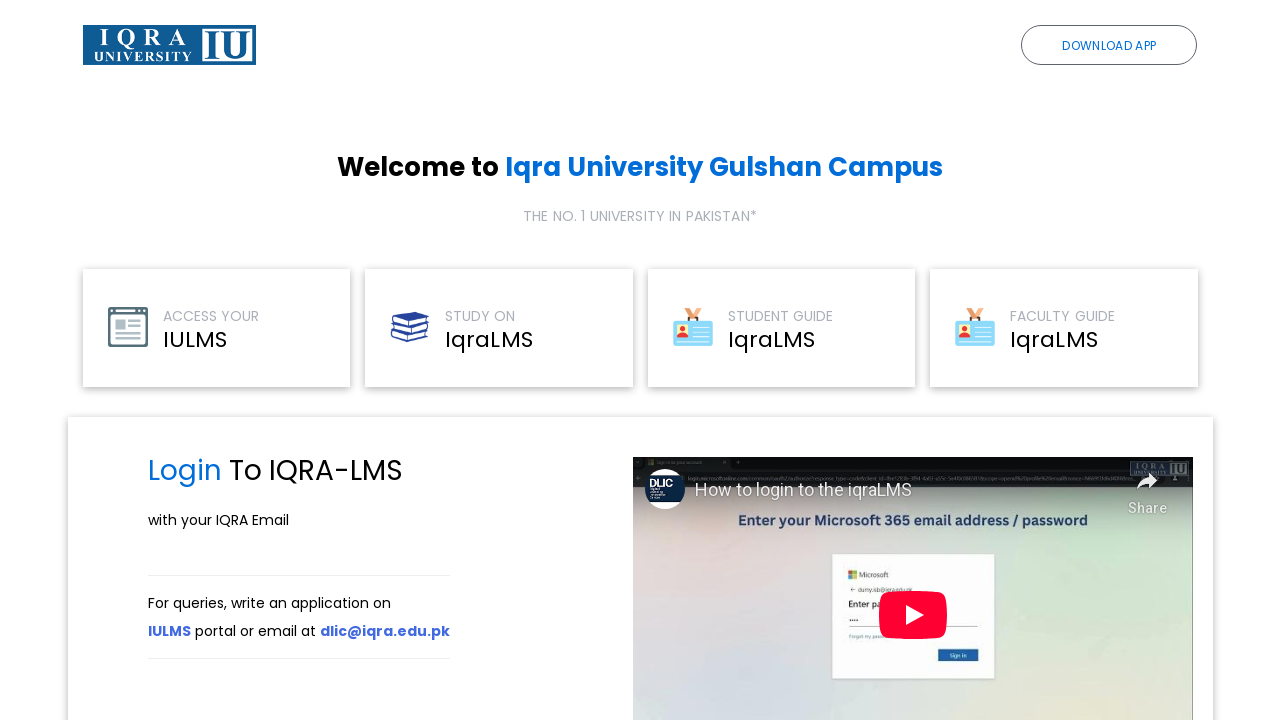